Tests jQuery UI selectable functionality by clicking on multiple list items to select them

Starting URL: http://jqueryui.com/resources/demos/selectable/default.html

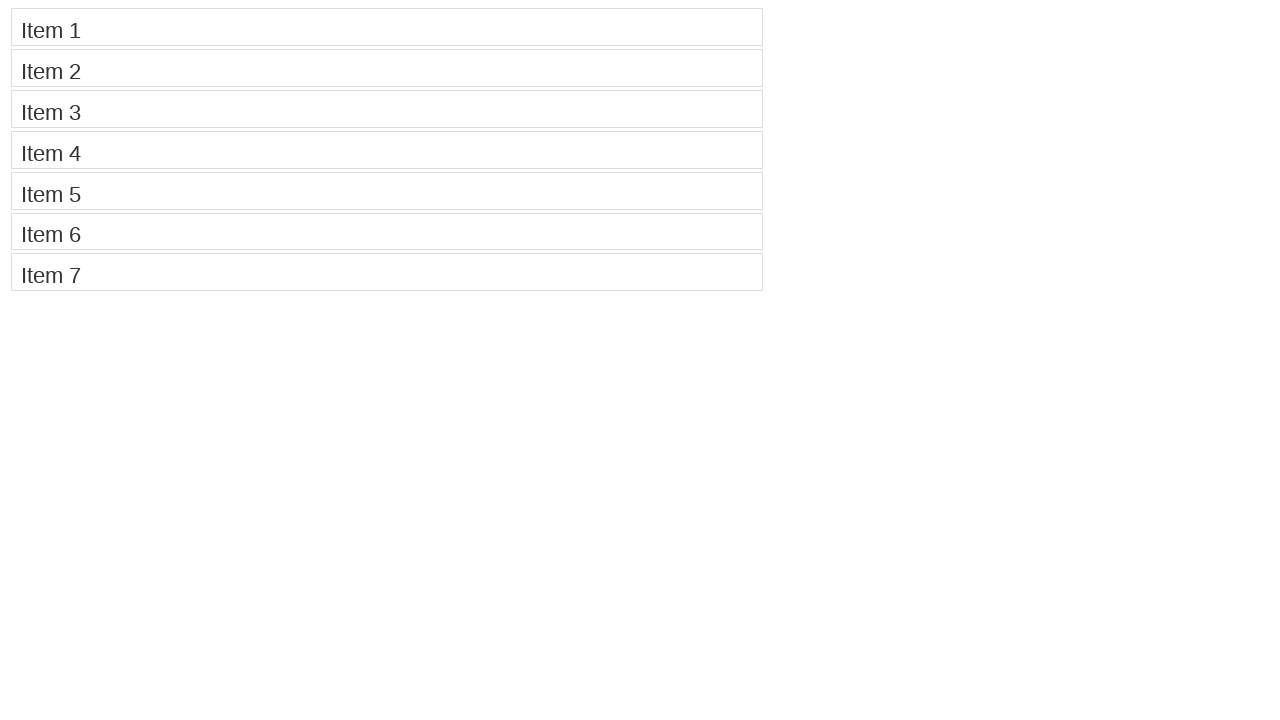

Waited for selectable list to load
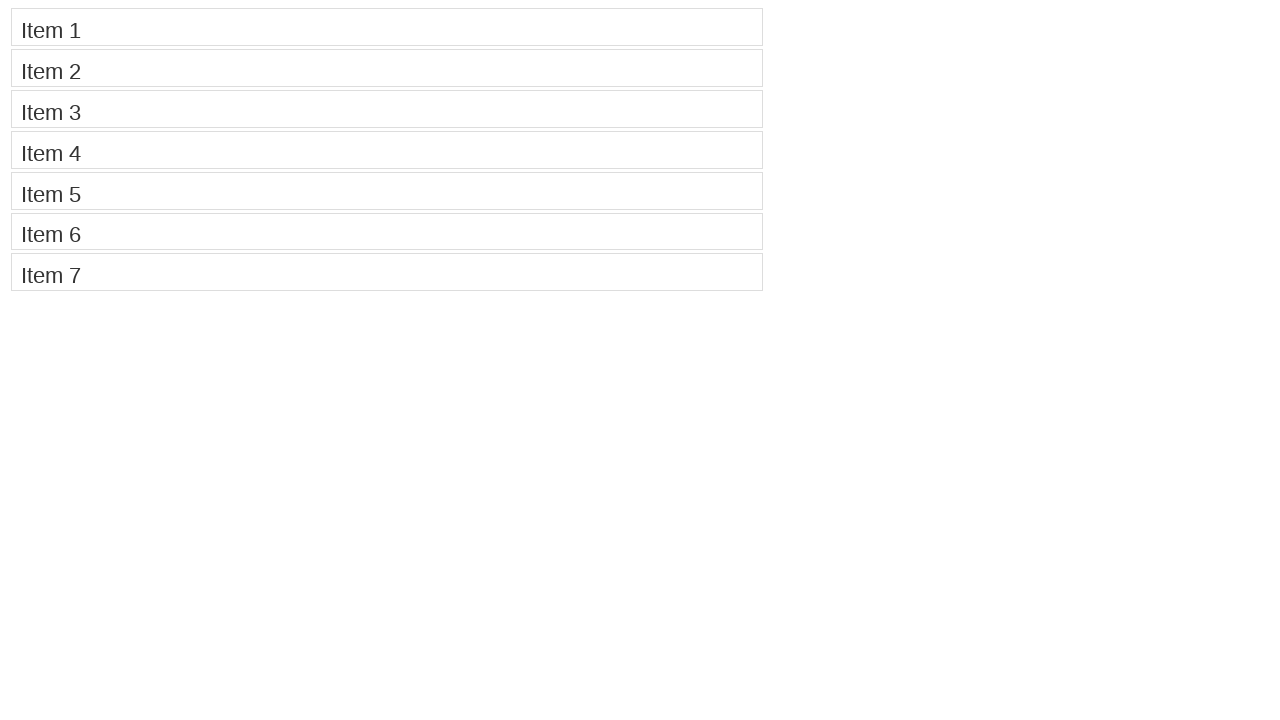

Located all list items in the selectable list
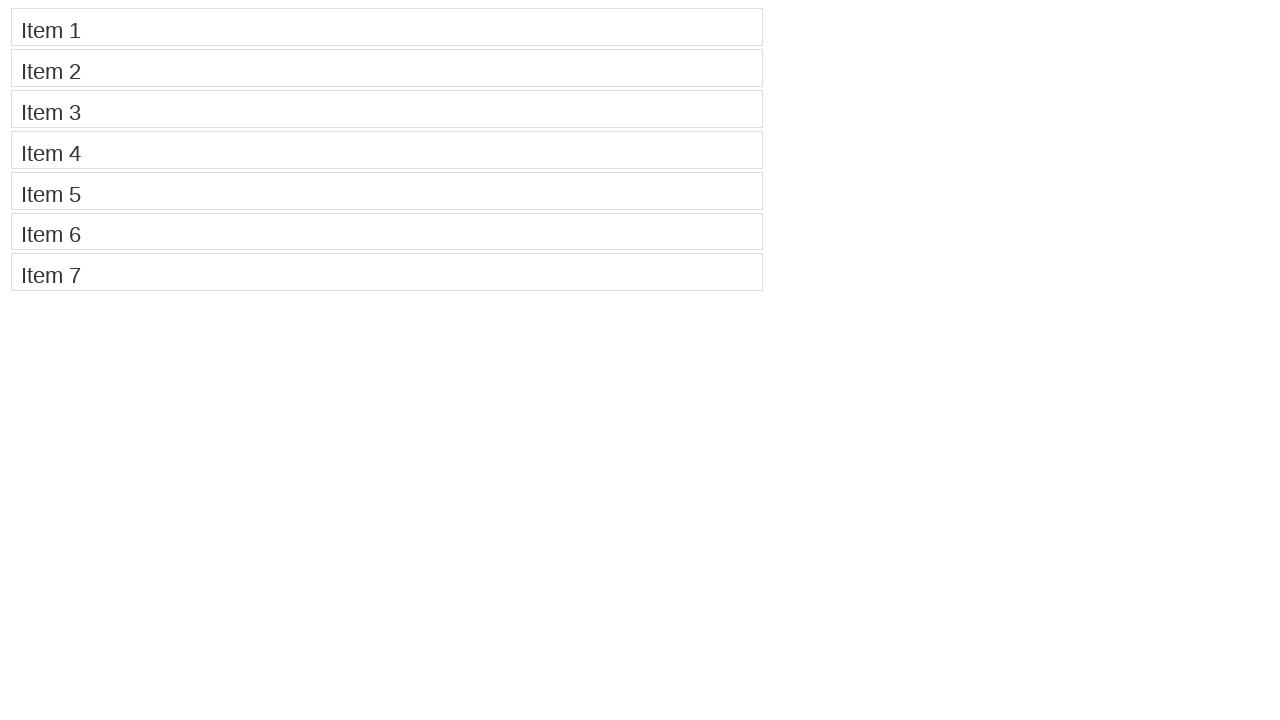

Clicked on the second list item to select it at (387, 68) on ol#selectable li >> nth=1
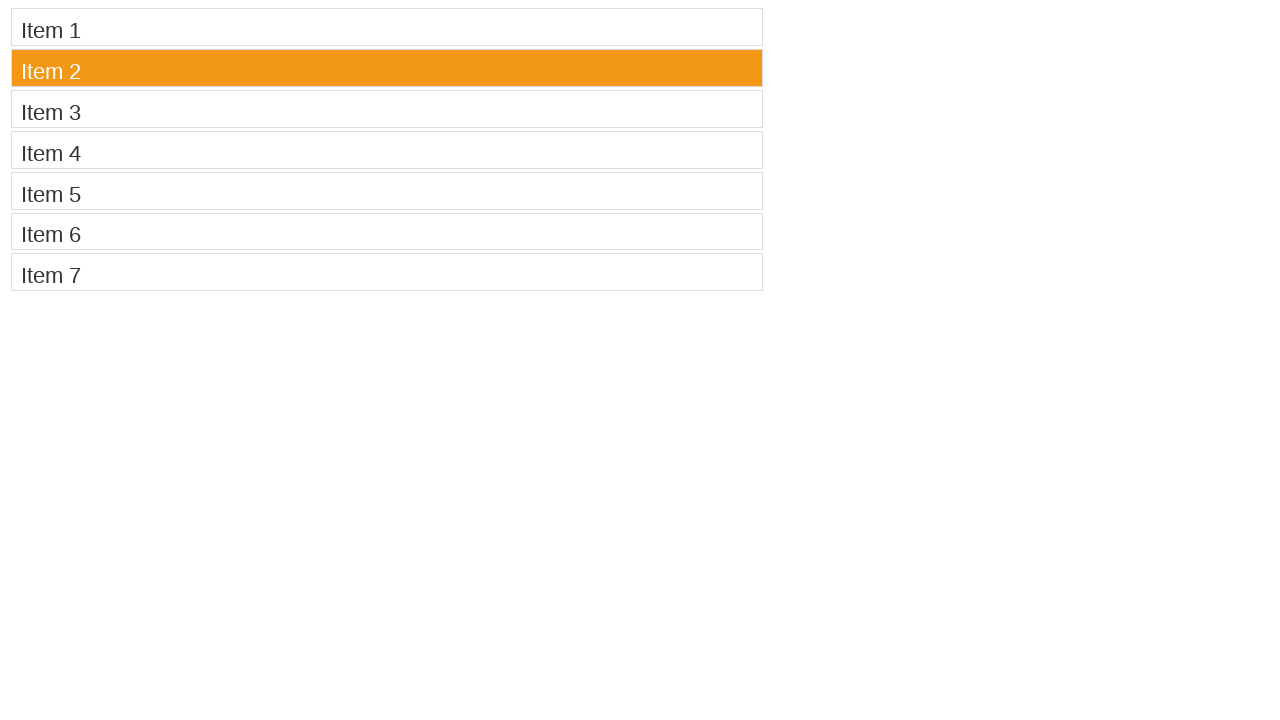

Clicked on the third list item to select it at (387, 109) on ol#selectable li >> nth=2
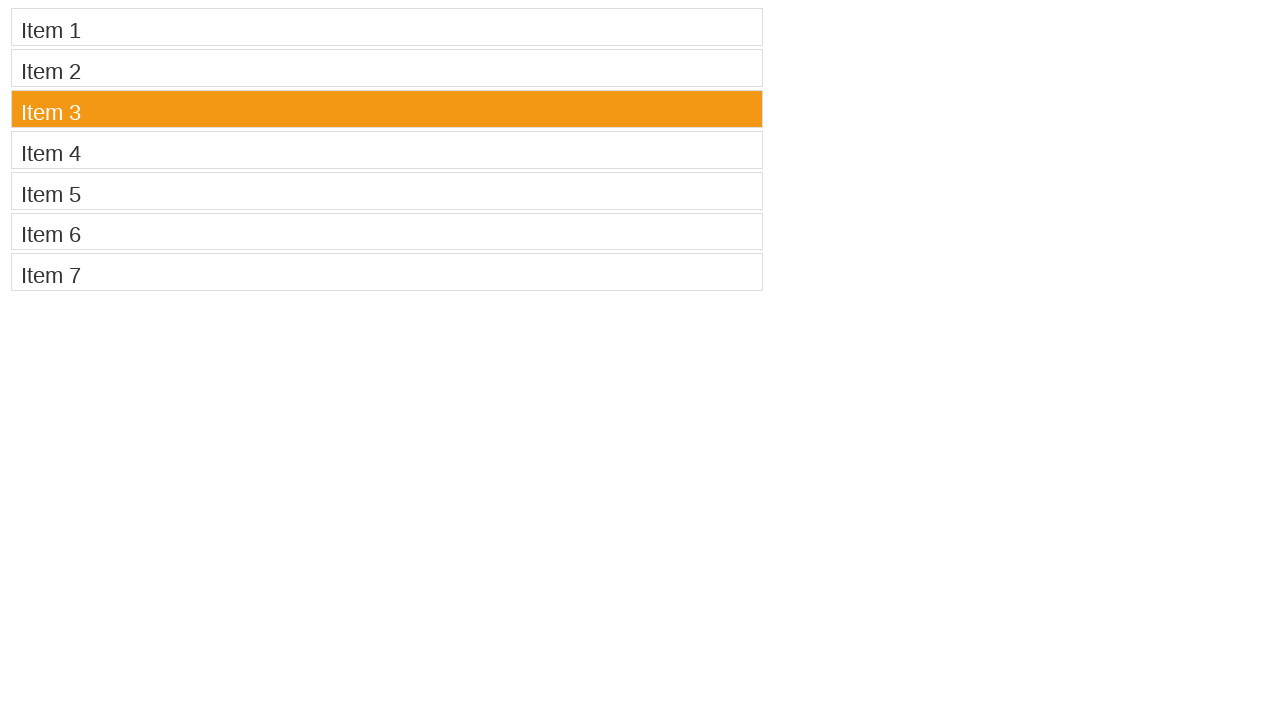

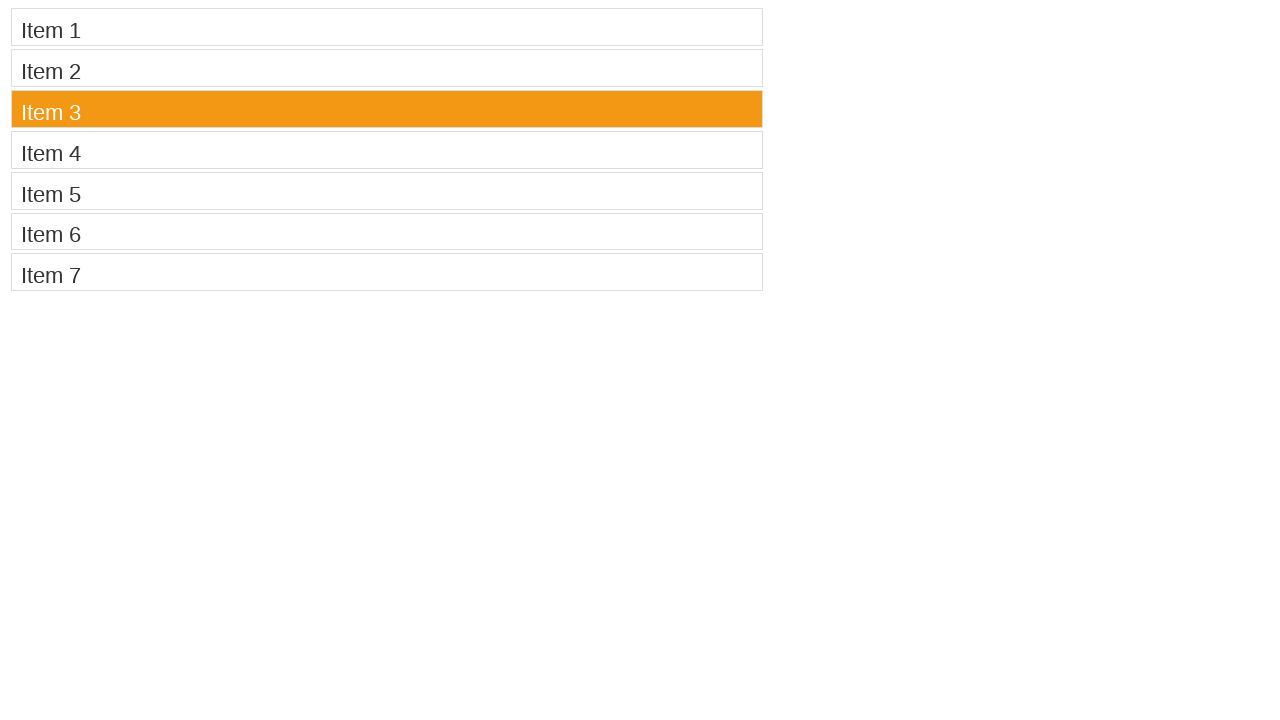